Tests input box dimensions on the New Administrative Capital real estate page by clicking heading links and verifying sidebar form field dimensions

Starting URL: https://flatandvilla.com/العاصمة-الإدارية-الجديدة

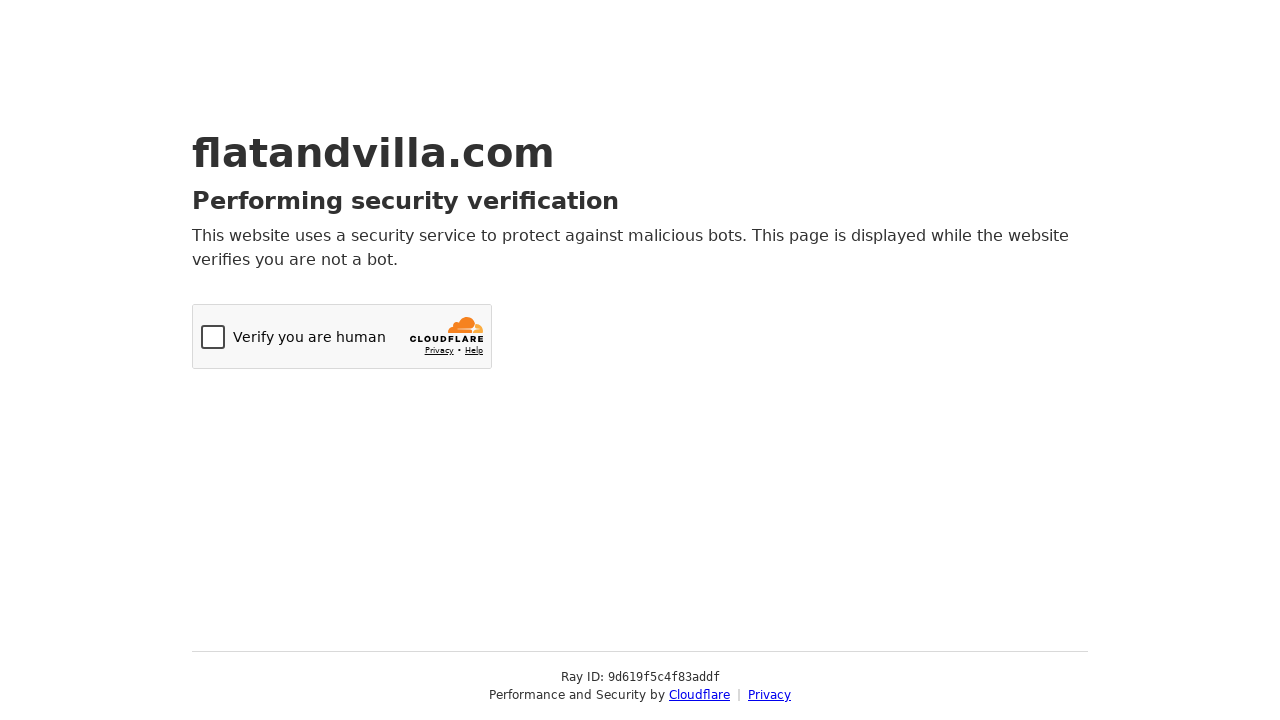

Queried all heading title links on the New Administrative Capital page
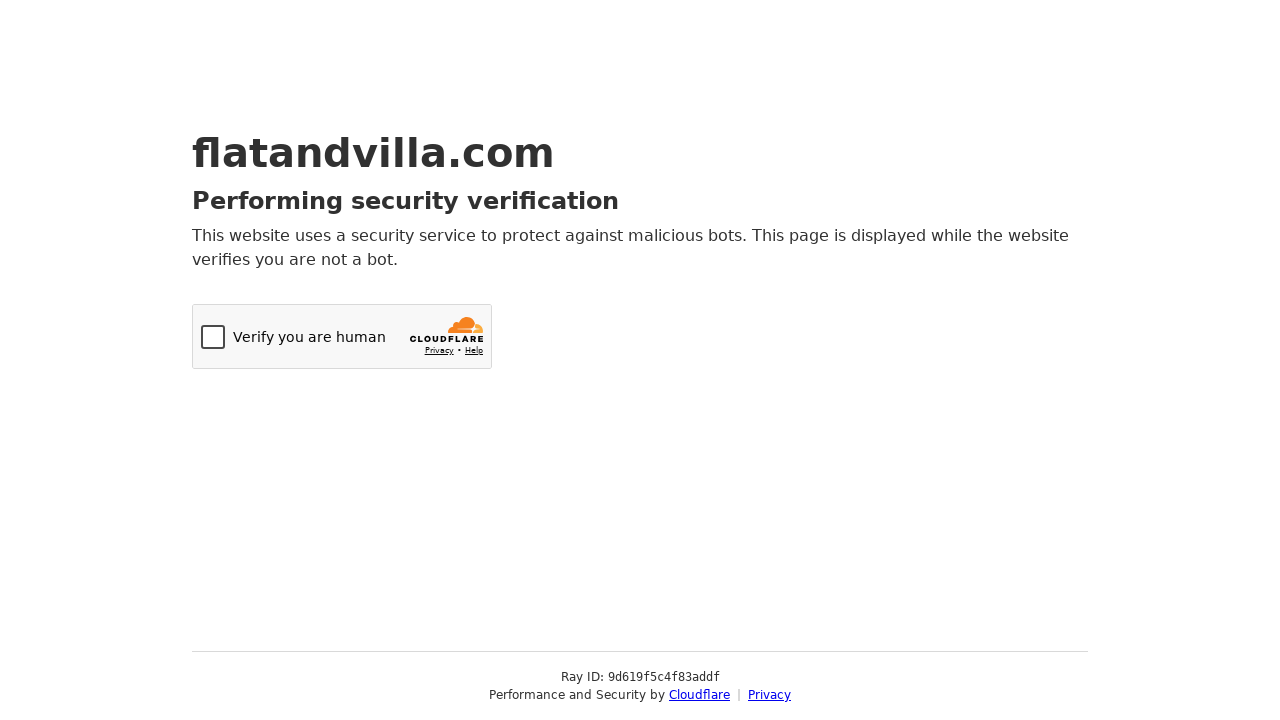

Skipped heading link #1 due to timeout or error
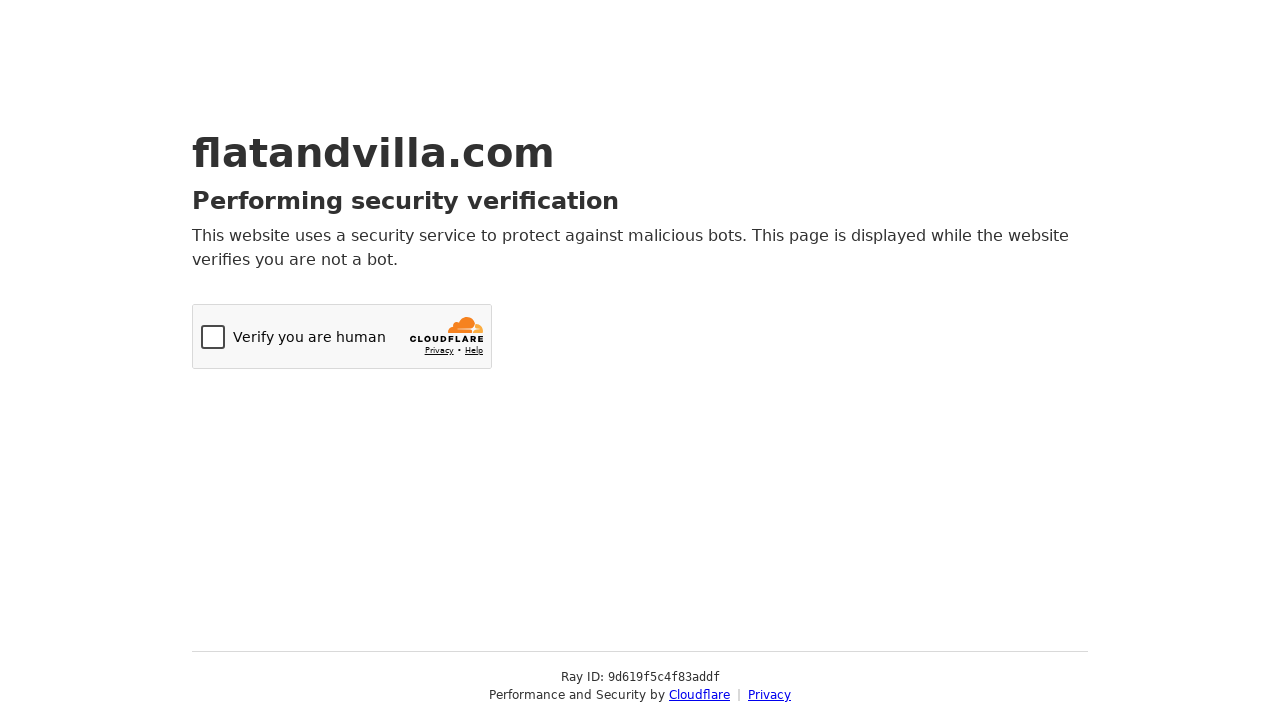

Navigated back to the New Administrative Capital main page
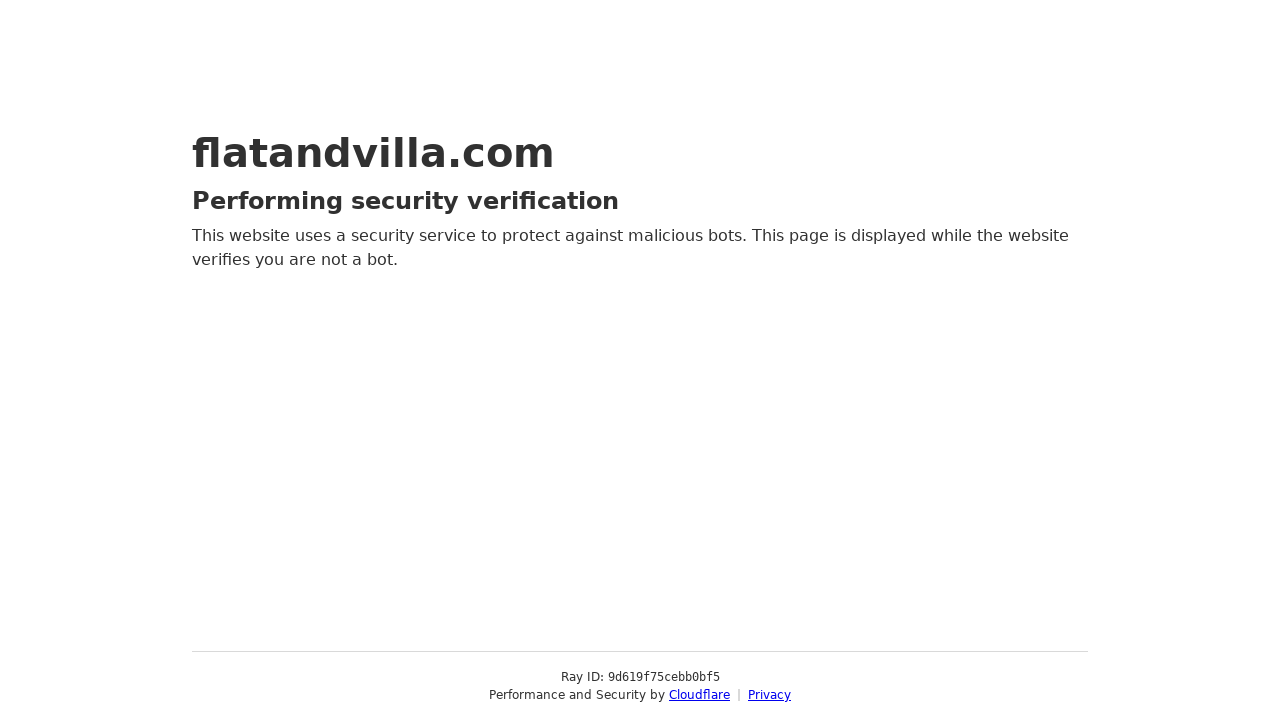

Re-queried all heading title links after page reload
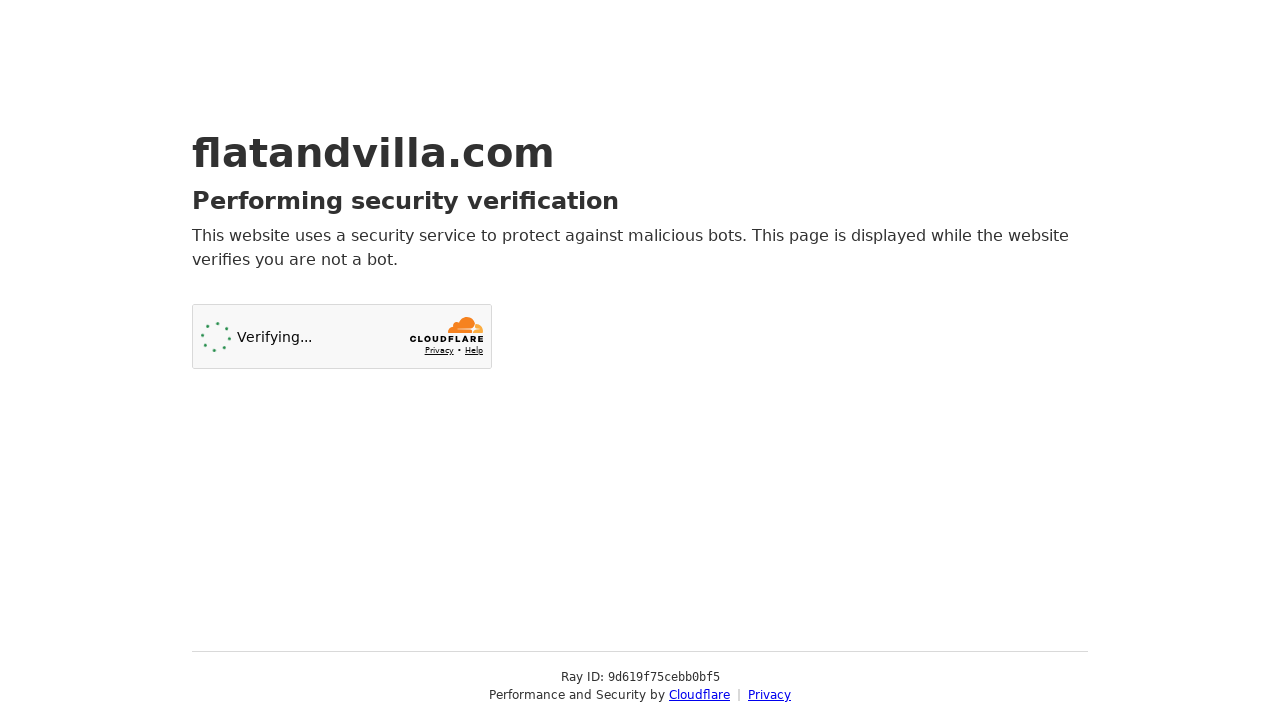

Skipped heading link #2 due to timeout or error
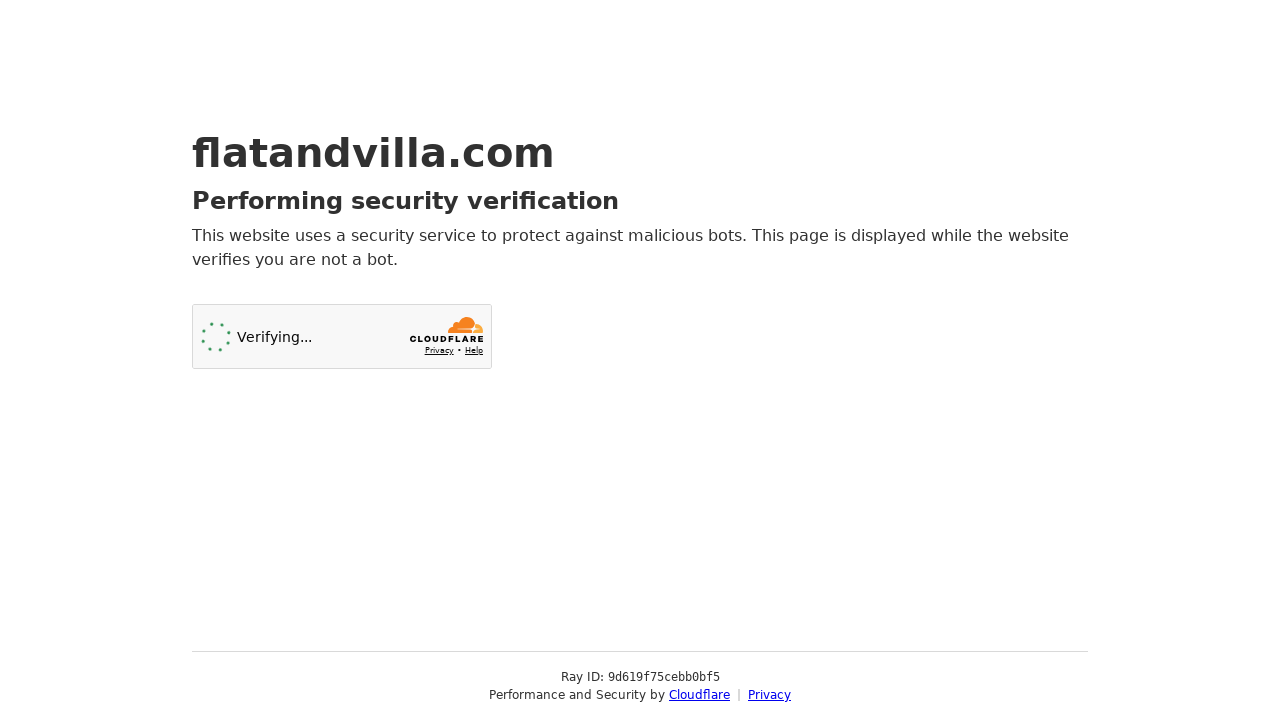

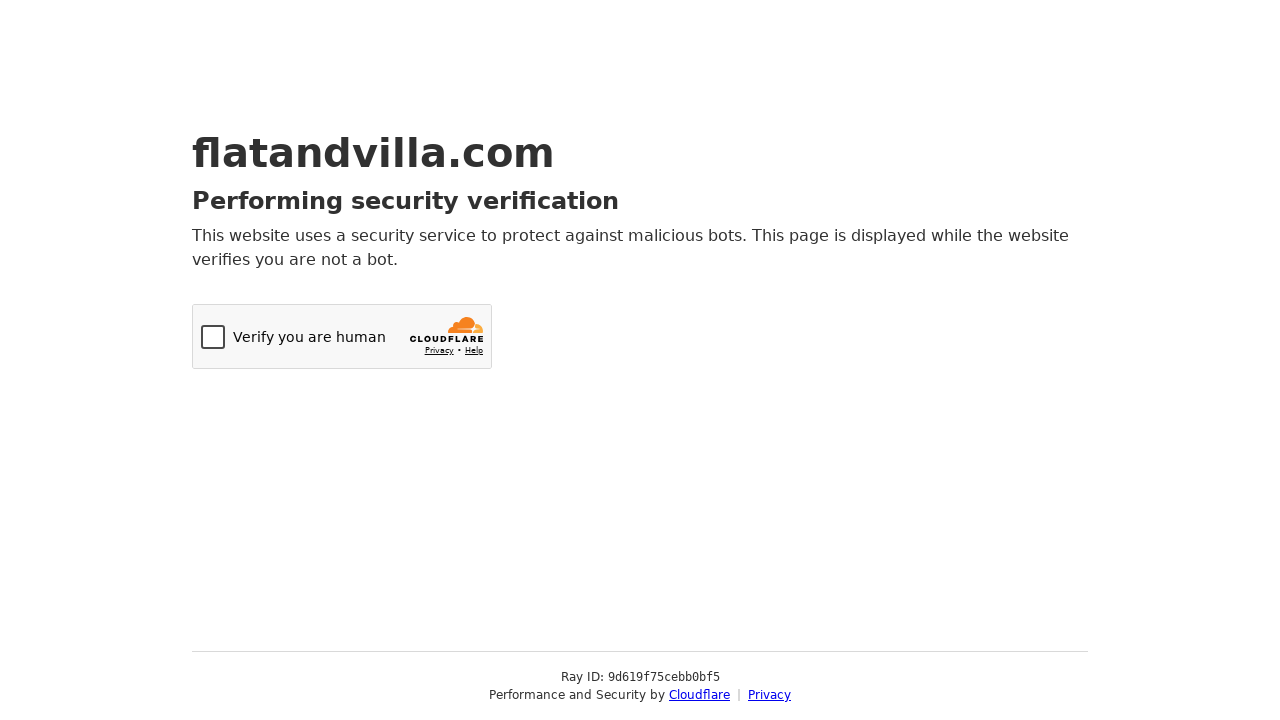